Tests date selection on Via.com travel booking site by navigating through the calendar popup to select a future date

Starting URL: https://in.via.com/

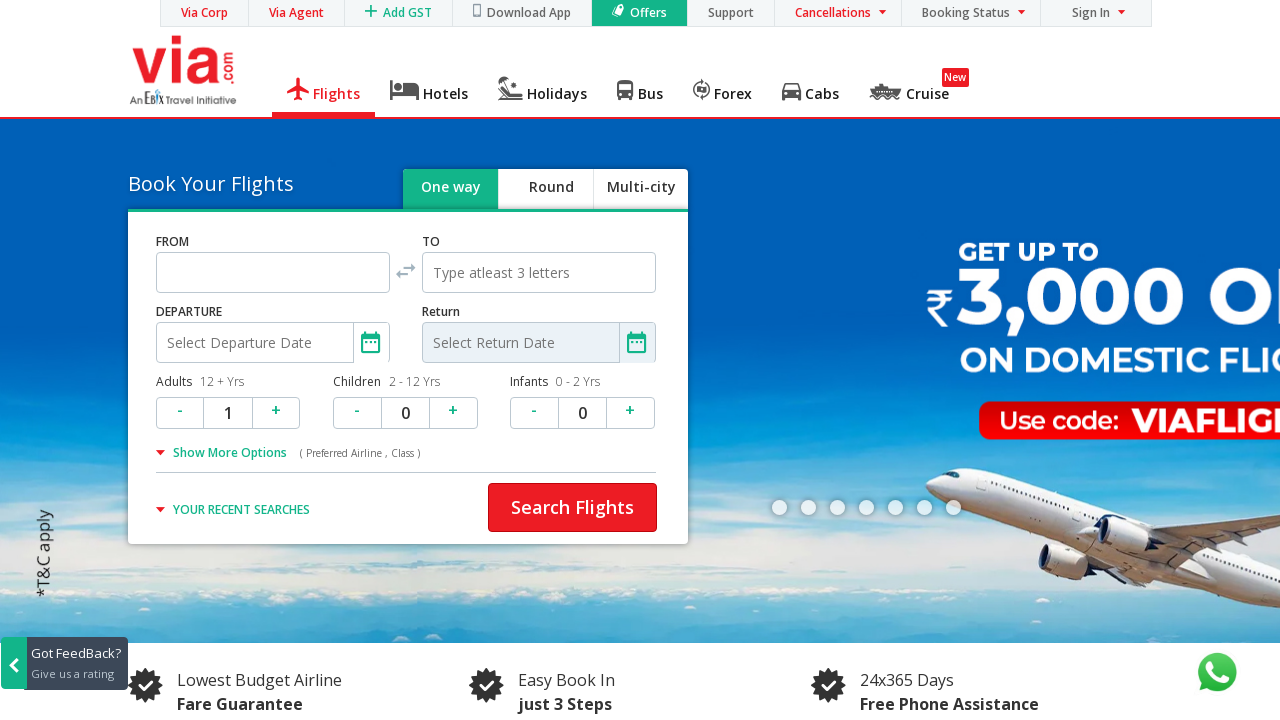

Clicked departure date field to open calendar at (273, 343) on #departure
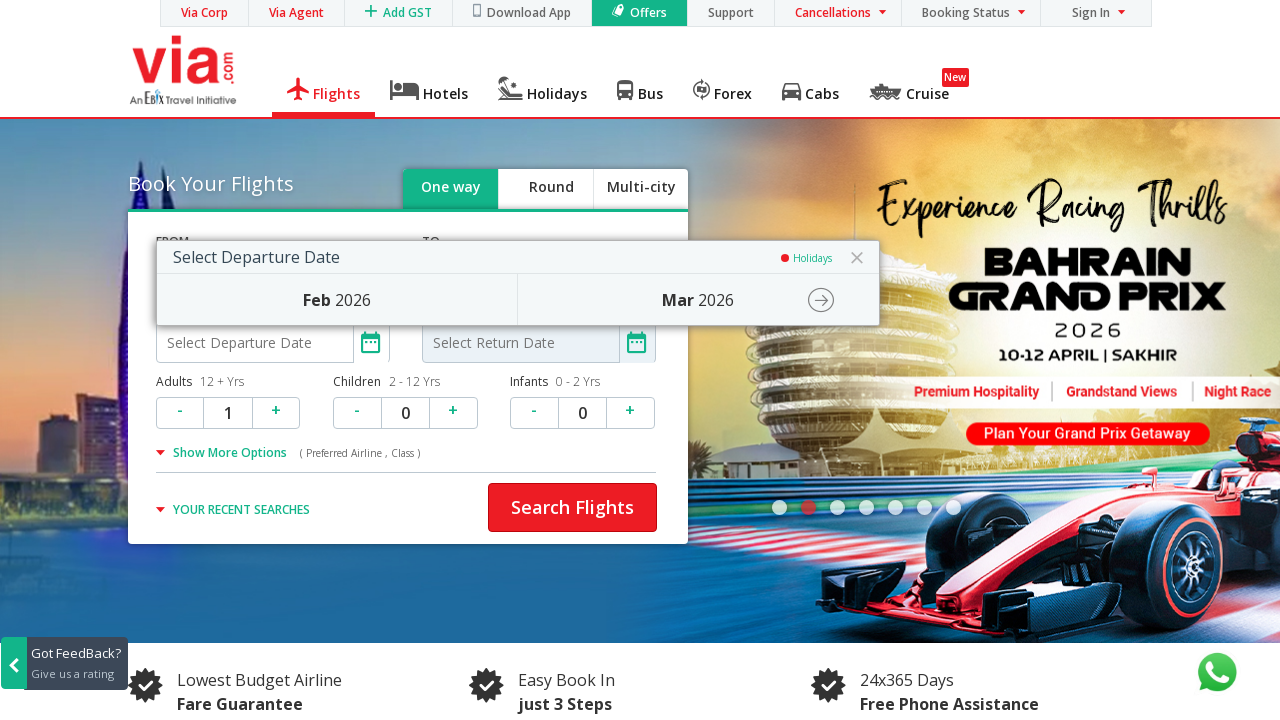

Calculated target date: 26 Feb 2027 (one year from now)
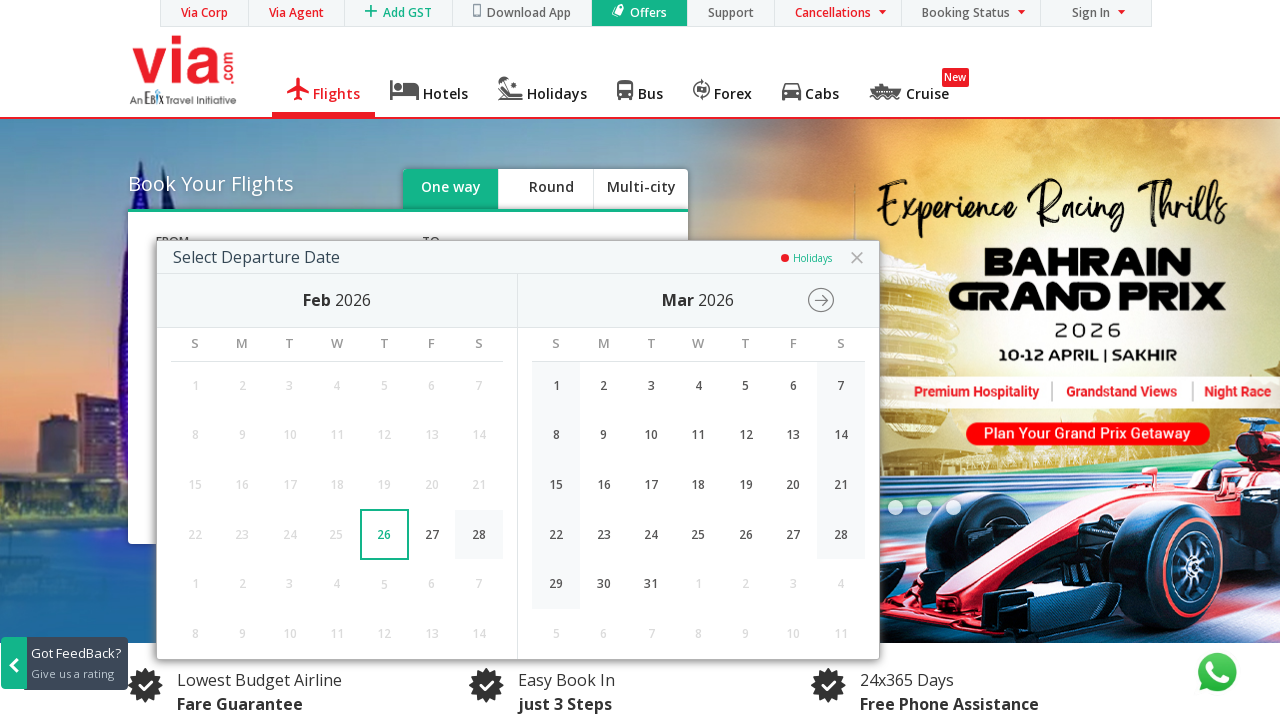

Navigated to next month in calendar (attempt 1/15) at (819, 300) on xpath=//span[@class='vc-month-box-head-cell vc-month-controls icon-Rightarrowthi
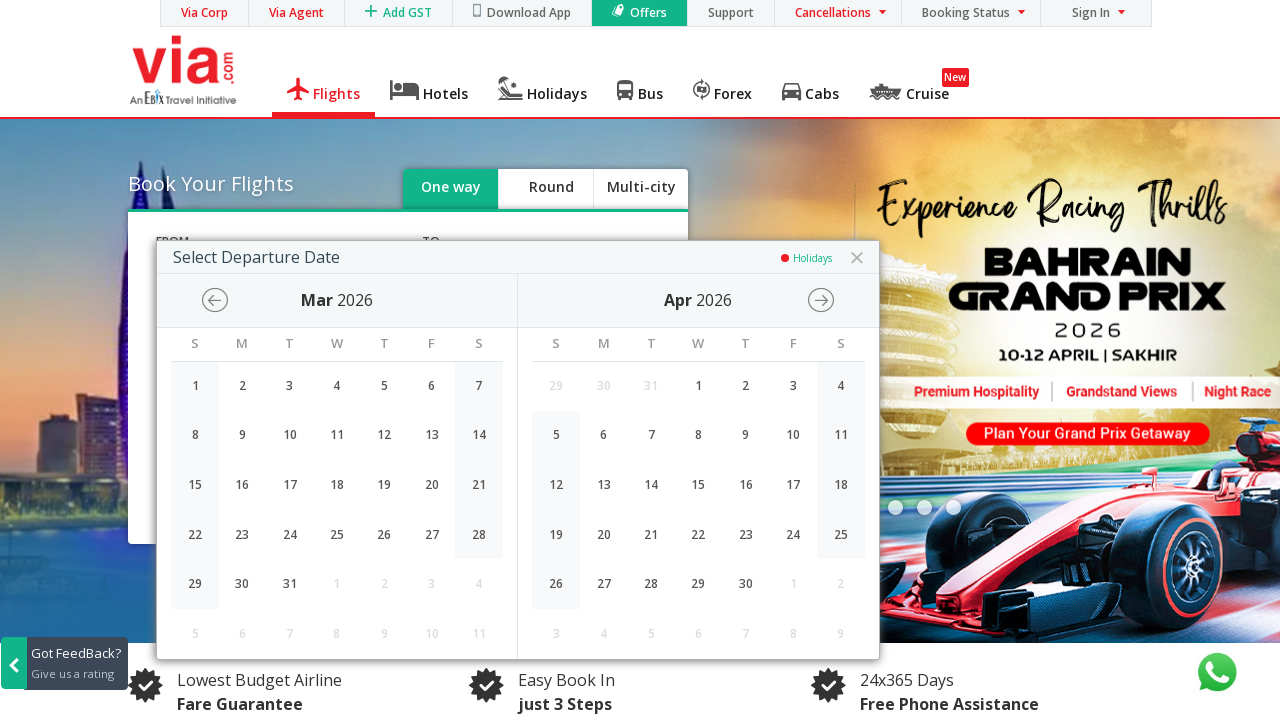

Navigated to next month in calendar (attempt 2/15) at (819, 300) on xpath=//span[@class='vc-month-box-head-cell vc-month-controls icon-Rightarrowthi
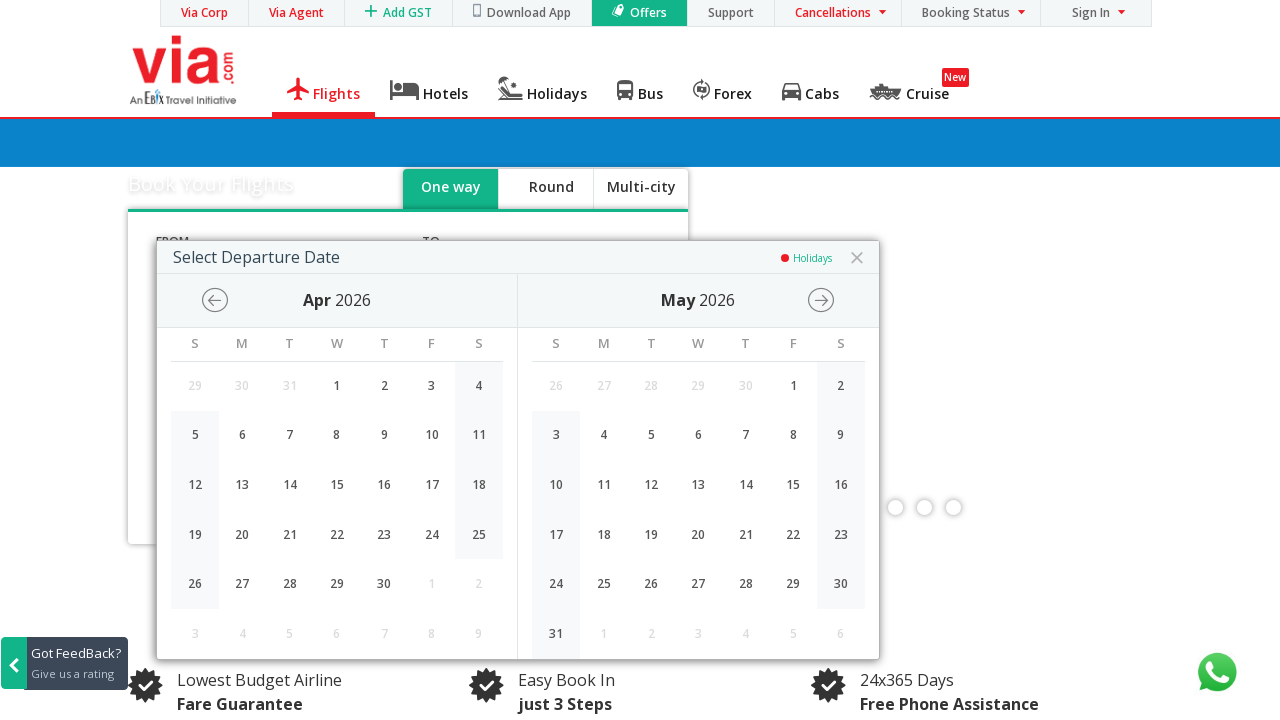

Navigated to next month in calendar (attempt 3/15) at (819, 300) on xpath=//span[@class='vc-month-box-head-cell vc-month-controls icon-Rightarrowthi
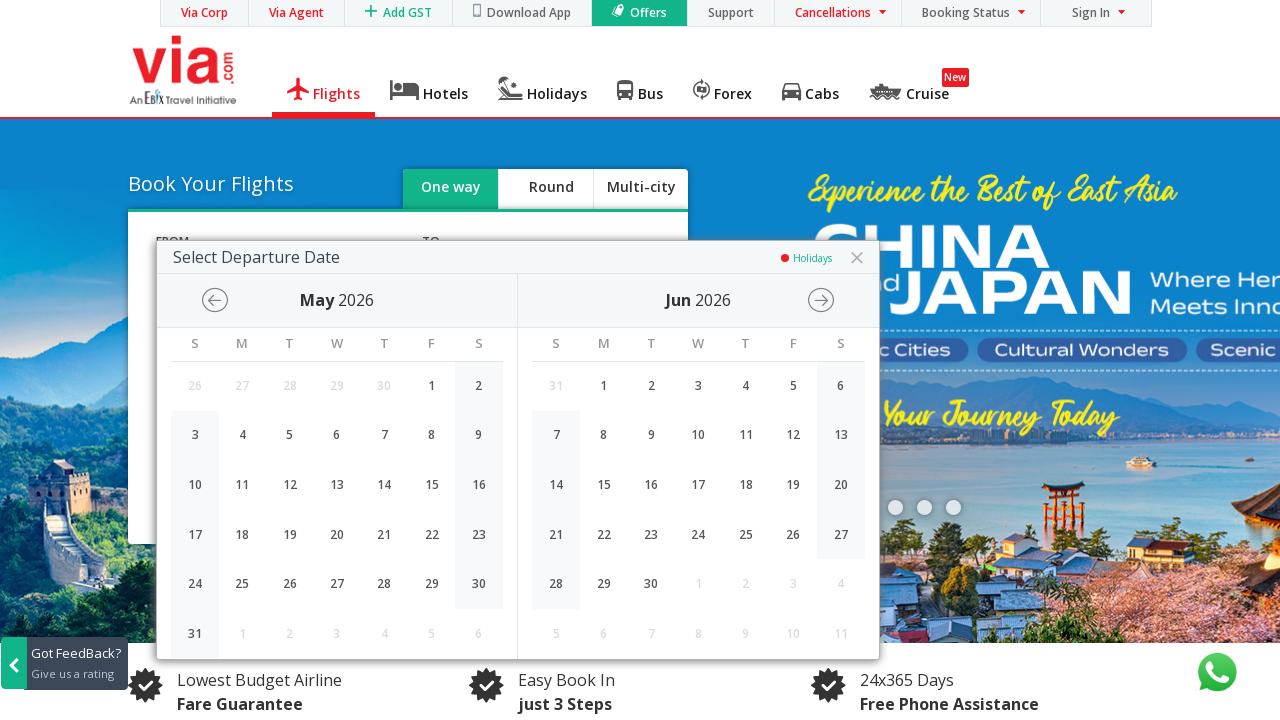

Navigated to next month in calendar (attempt 4/15) at (819, 300) on xpath=//span[@class='vc-month-box-head-cell vc-month-controls icon-Rightarrowthi
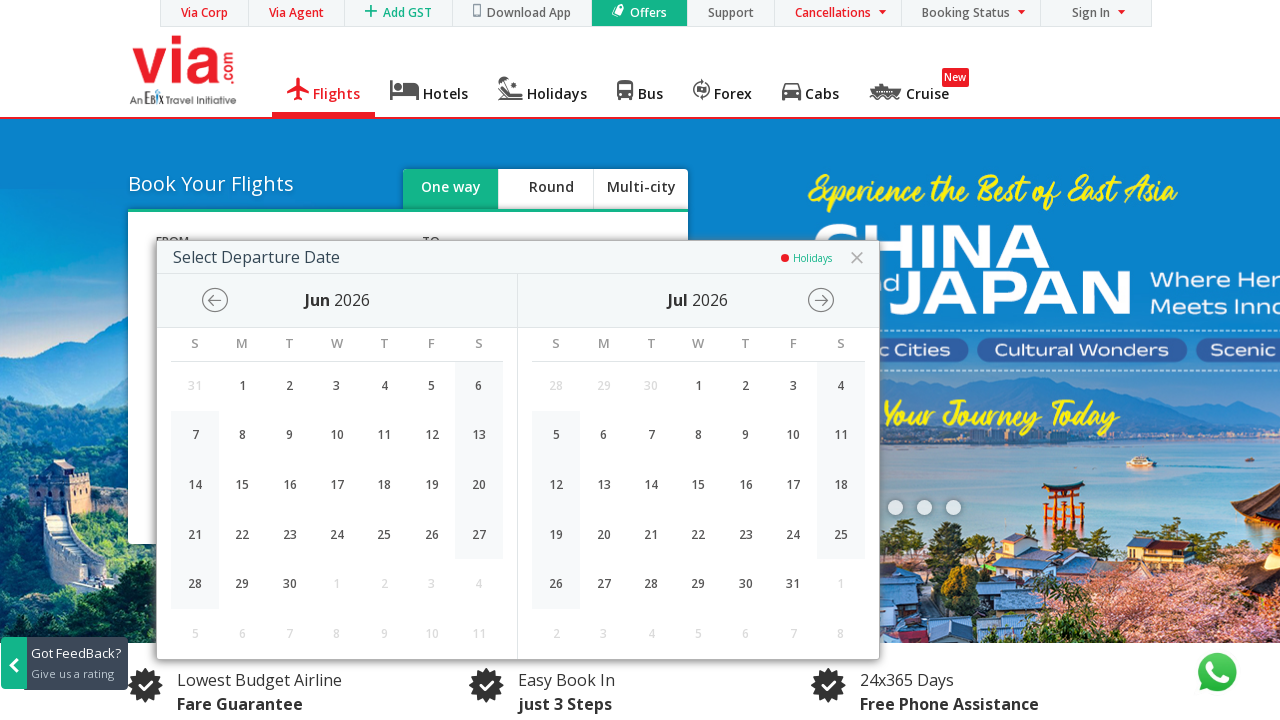

Navigated to next month in calendar (attempt 5/15) at (819, 300) on xpath=//span[@class='vc-month-box-head-cell vc-month-controls icon-Rightarrowthi
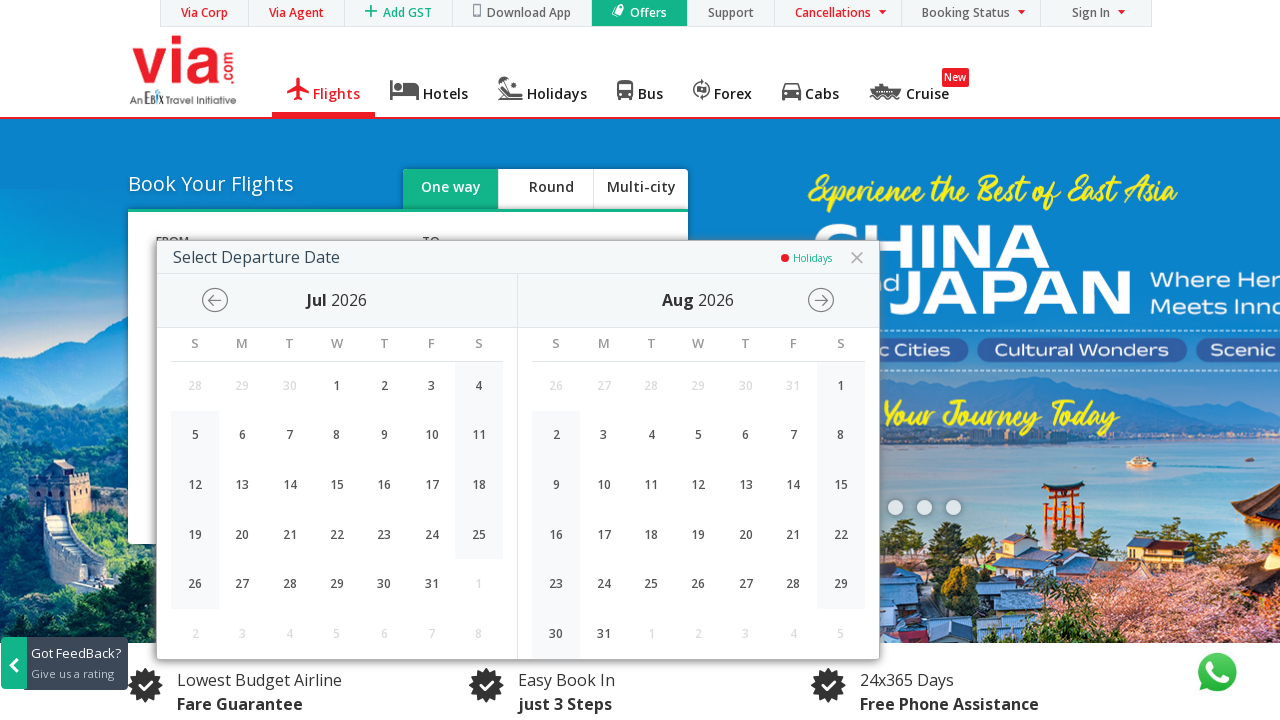

Navigated to next month in calendar (attempt 6/15) at (819, 300) on xpath=//span[@class='vc-month-box-head-cell vc-month-controls icon-Rightarrowthi
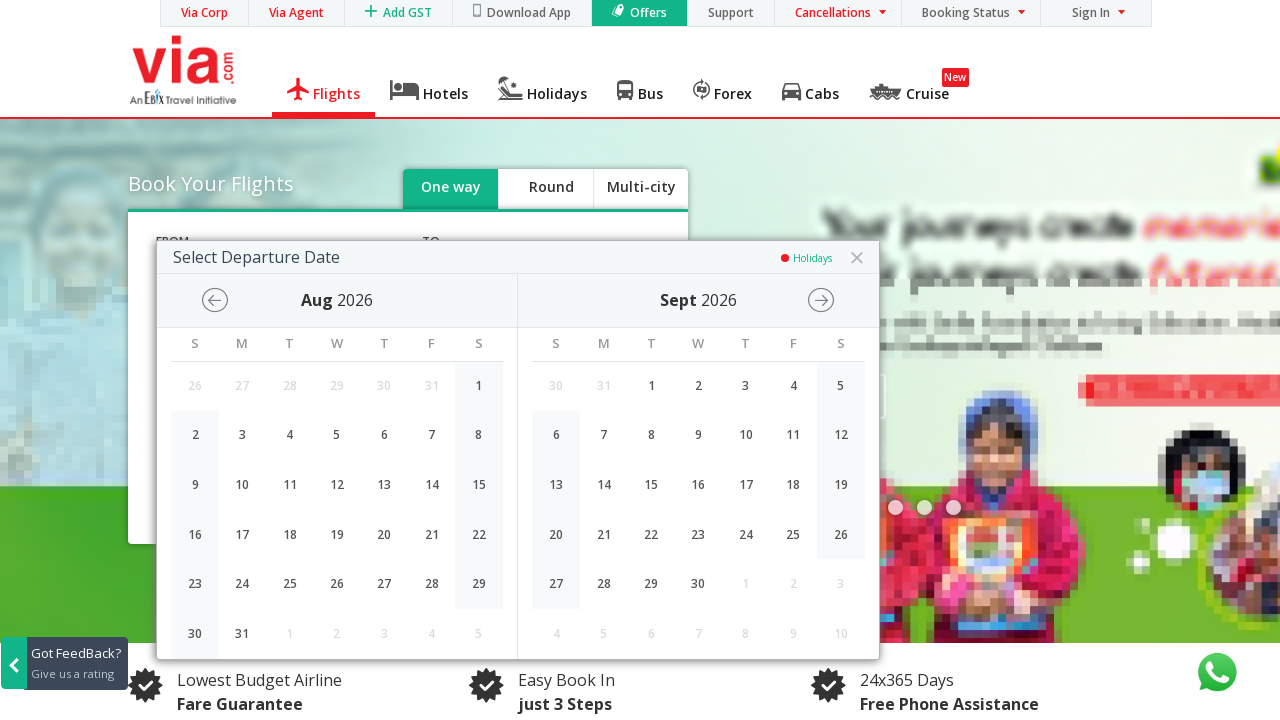

Navigated to next month in calendar (attempt 7/15) at (819, 300) on xpath=//span[@class='vc-month-box-head-cell vc-month-controls icon-Rightarrowthi
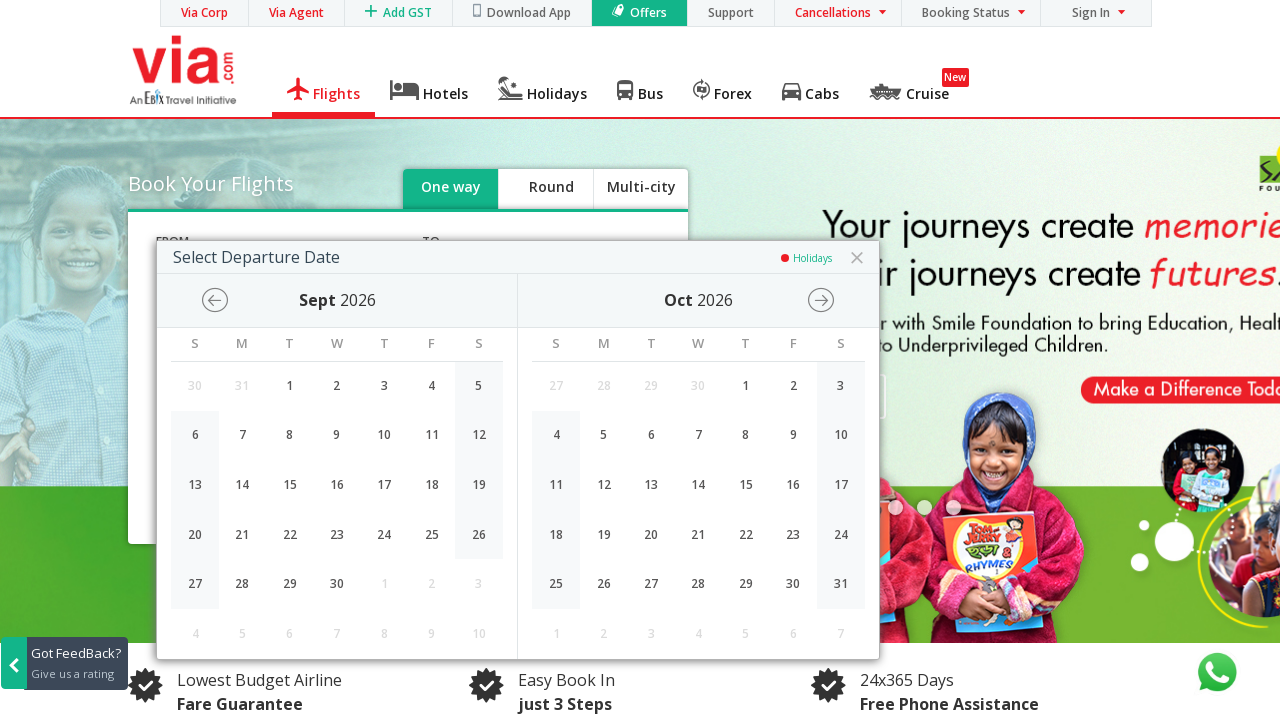

Navigated to next month in calendar (attempt 8/15) at (819, 300) on xpath=//span[@class='vc-month-box-head-cell vc-month-controls icon-Rightarrowthi
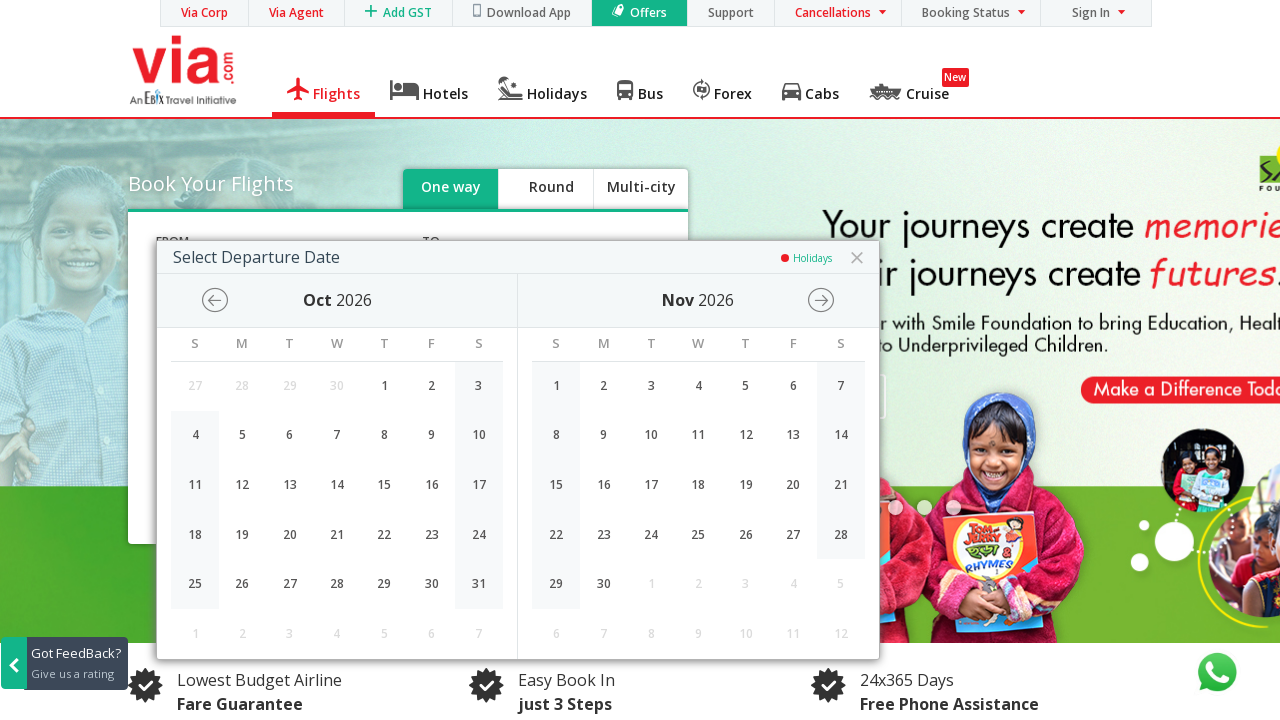

Navigated to next month in calendar (attempt 9/15) at (819, 300) on xpath=//span[@class='vc-month-box-head-cell vc-month-controls icon-Rightarrowthi
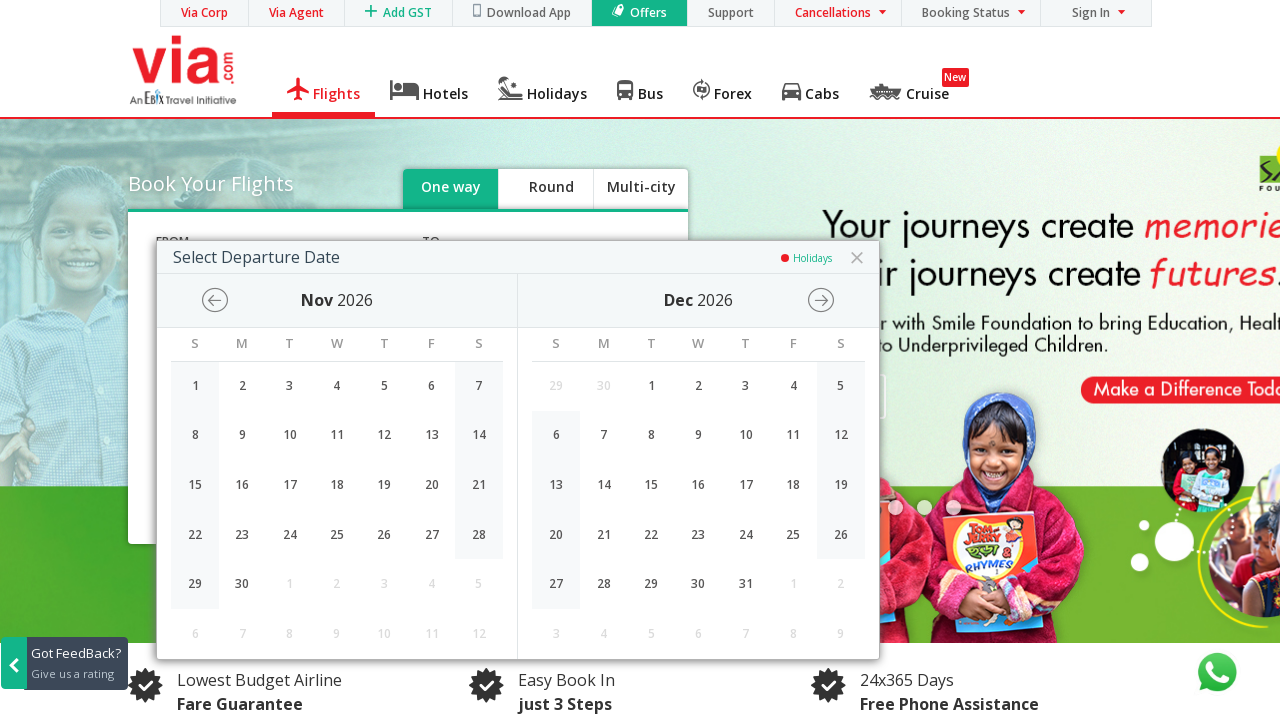

Navigated to next month in calendar (attempt 10/15) at (819, 300) on xpath=//span[@class='vc-month-box-head-cell vc-month-controls icon-Rightarrowthi
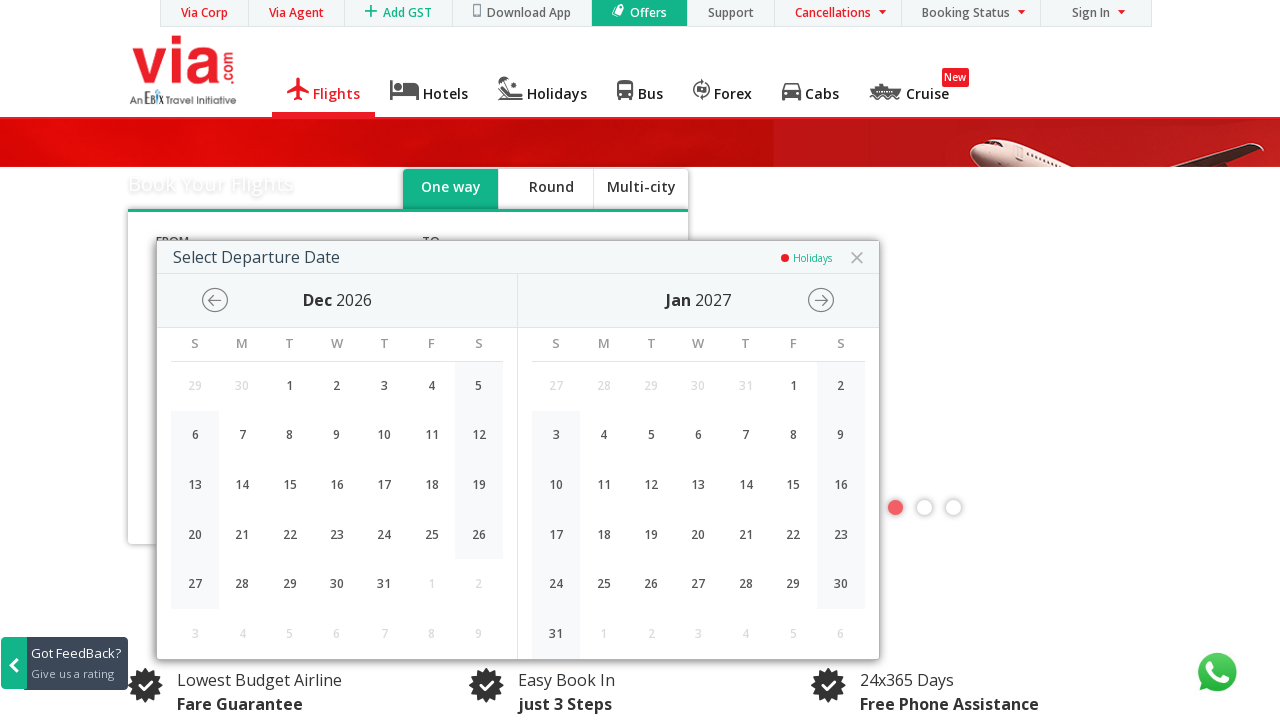

Navigated to next month in calendar (attempt 11/15) at (819, 300) on xpath=//span[@class='vc-month-box-head-cell vc-month-controls icon-Rightarrowthi
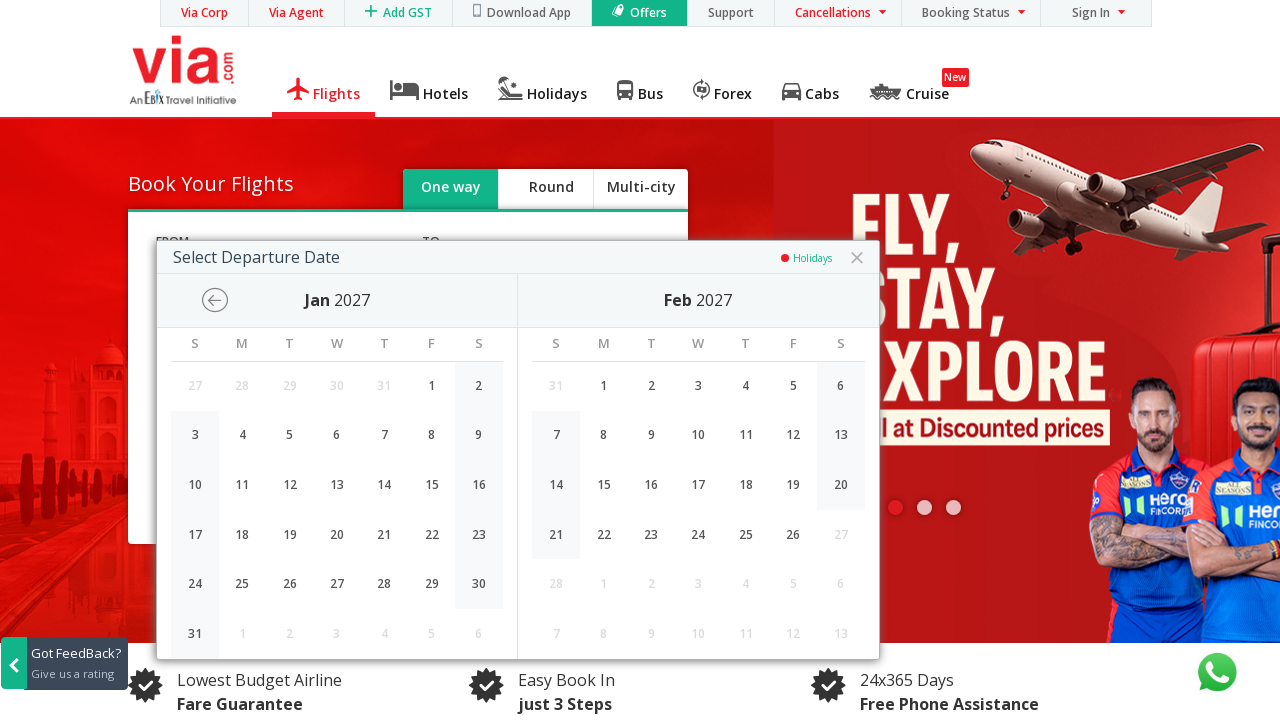

Successfully selected date 26 Feb 2027 from calendar at (793, 535) on //span[.='Feb 2027']/../..//div[text()='26']
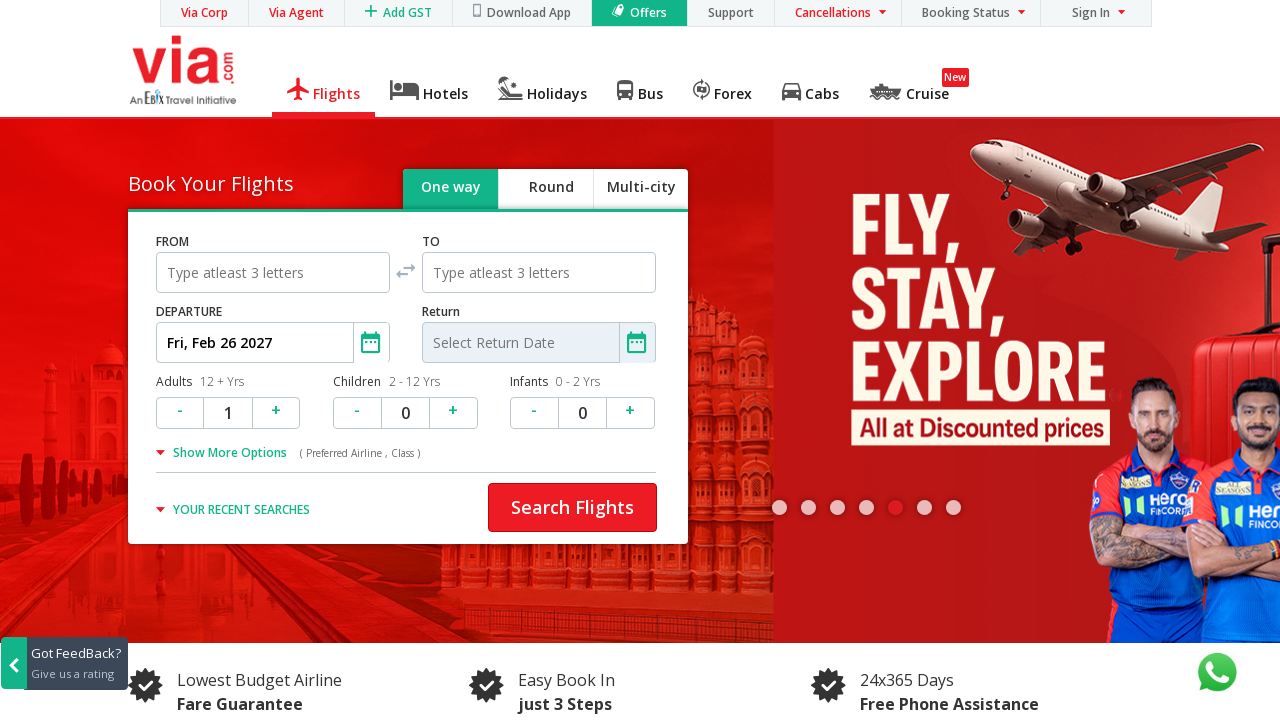

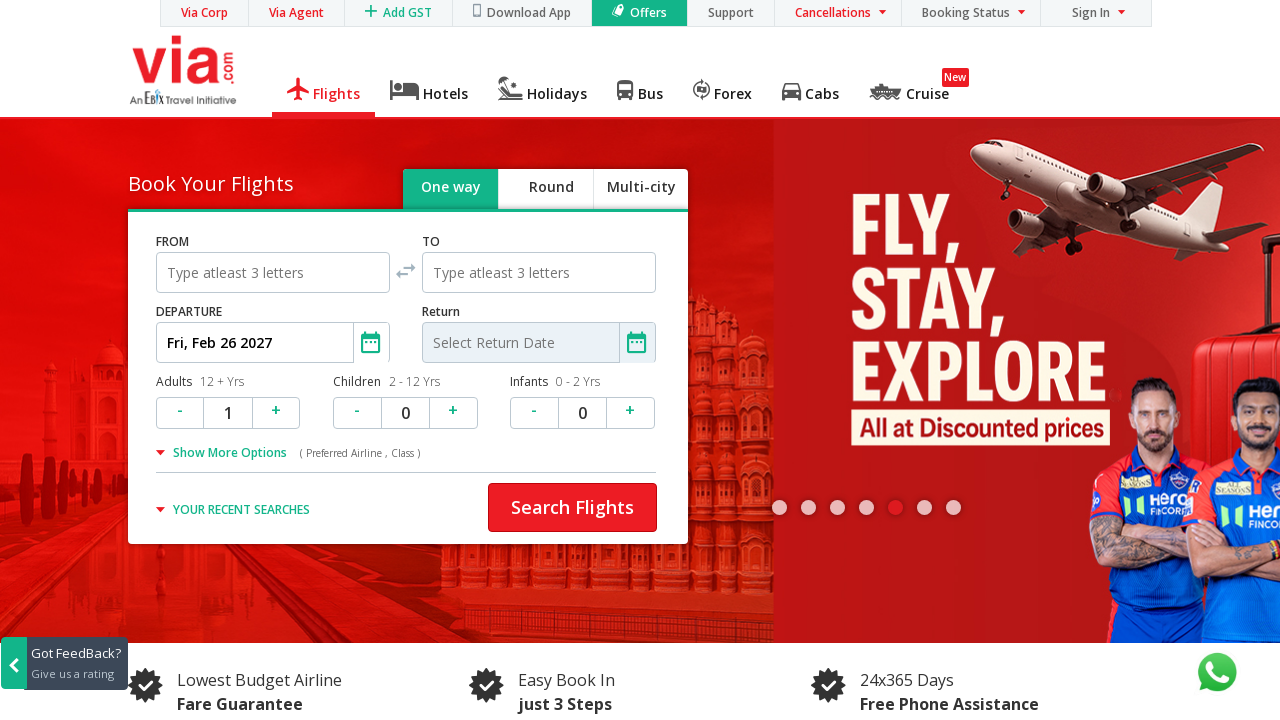